Tests custom dropdown selection functionality on jQuery UI's selectmenu demo page by selecting various options from Speed, Files, Number, and Title dropdowns.

Starting URL: http://jqueryui.com/resources/demos/selectmenu/default.html

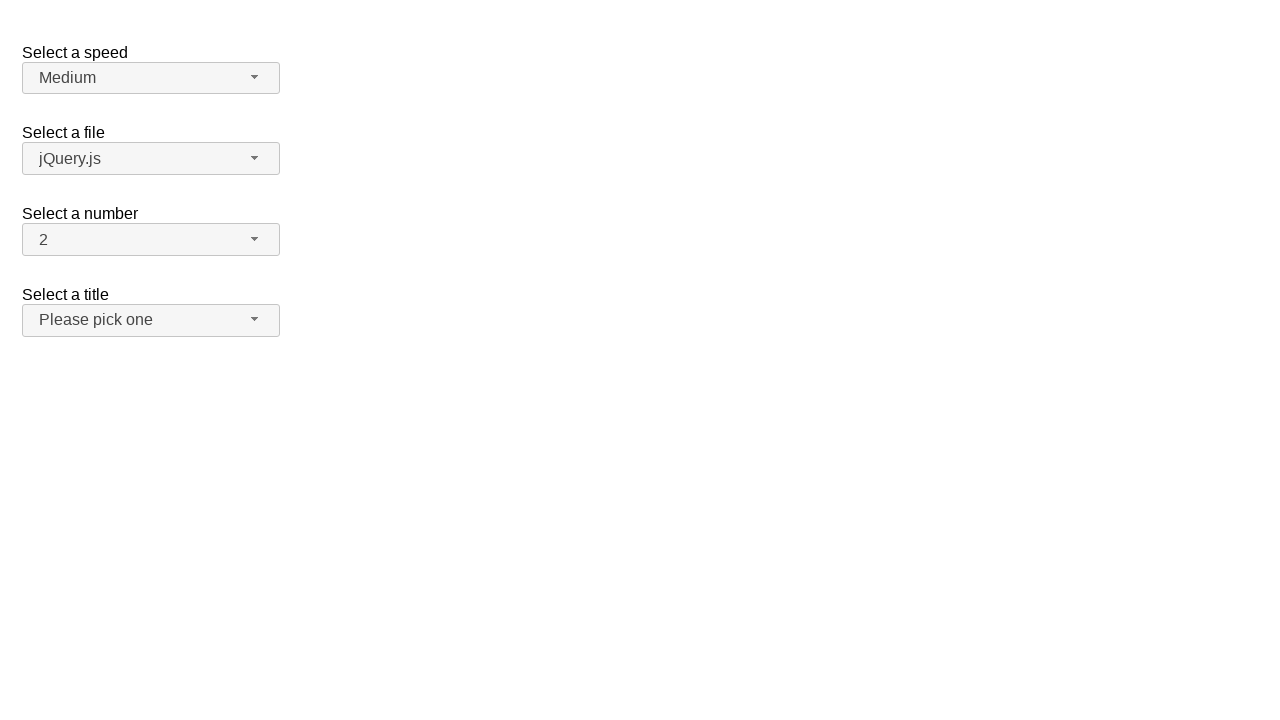

Clicked dropdown button span#speed-button at (151, 78) on span#speed-button
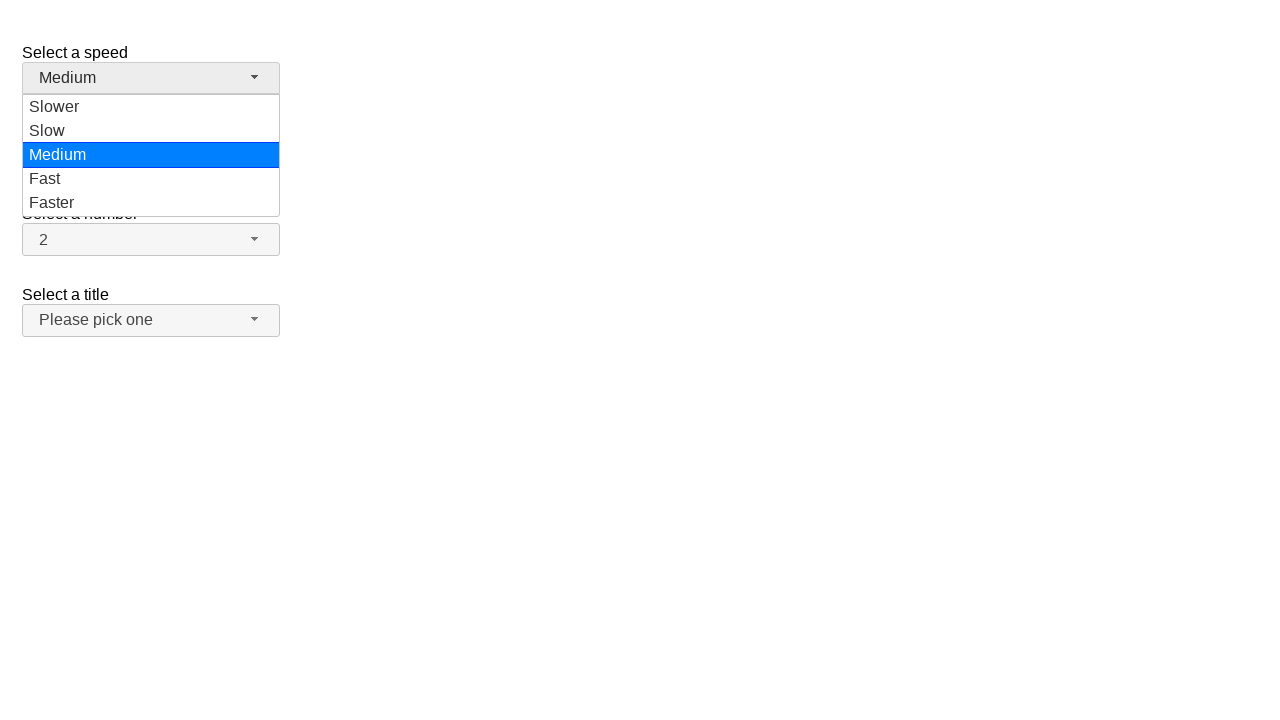

Dropdown menu items loaded for ul#speed-menu div
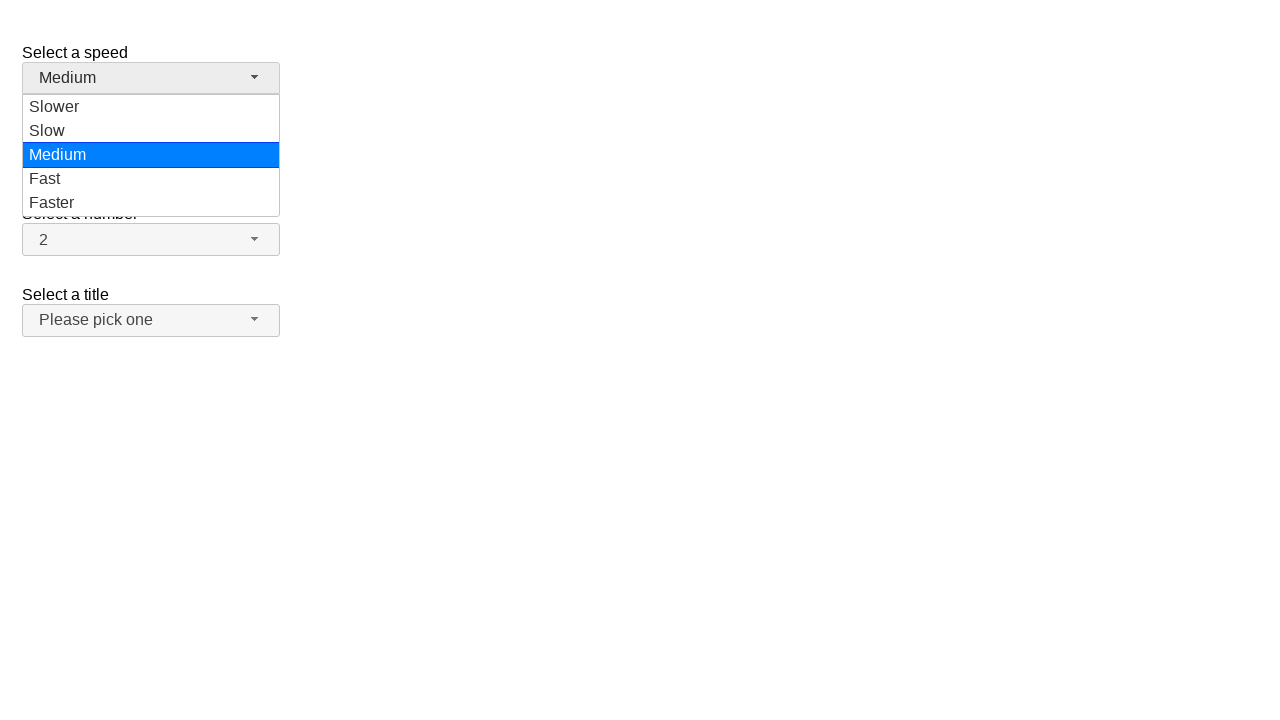

Selected 'Slow' from dropdown at (151, 131) on ul#speed-menu div >> nth=1
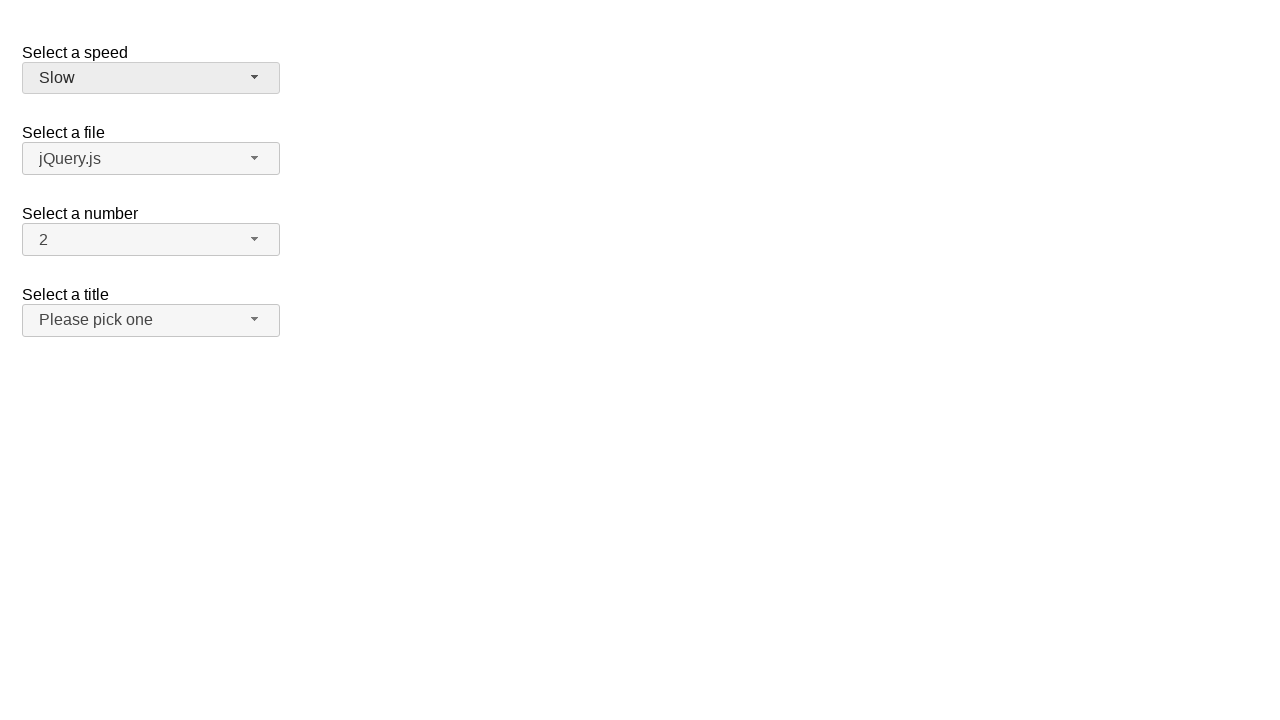

Waited 500ms after selecting 'Slow' from Speed dropdown
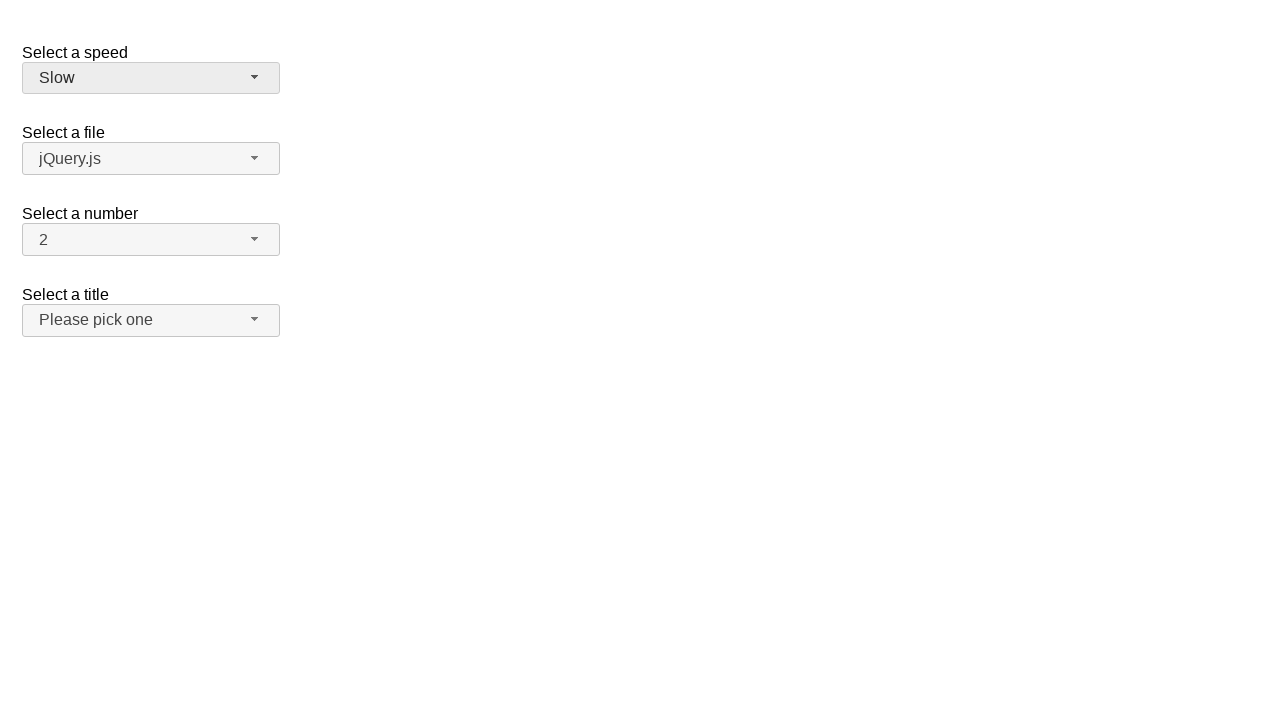

Clicked dropdown button span#speed-button at (151, 78) on span#speed-button
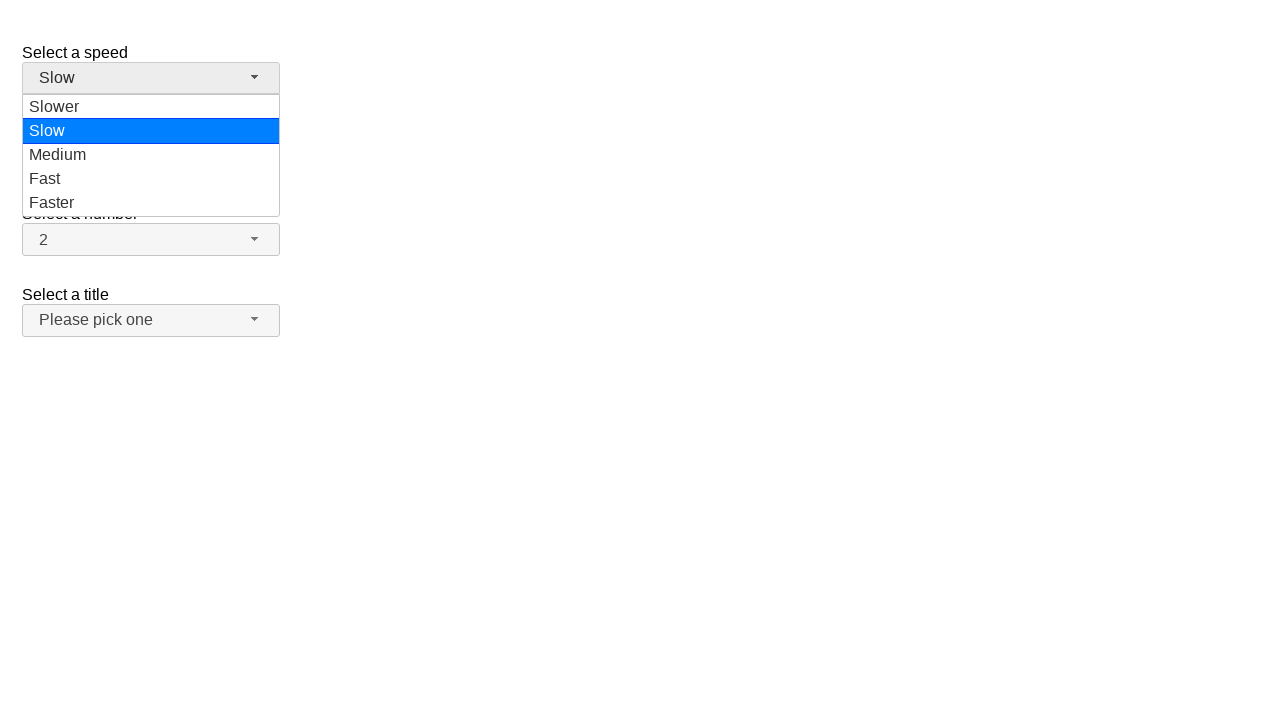

Dropdown menu items loaded for ul#speed-menu div
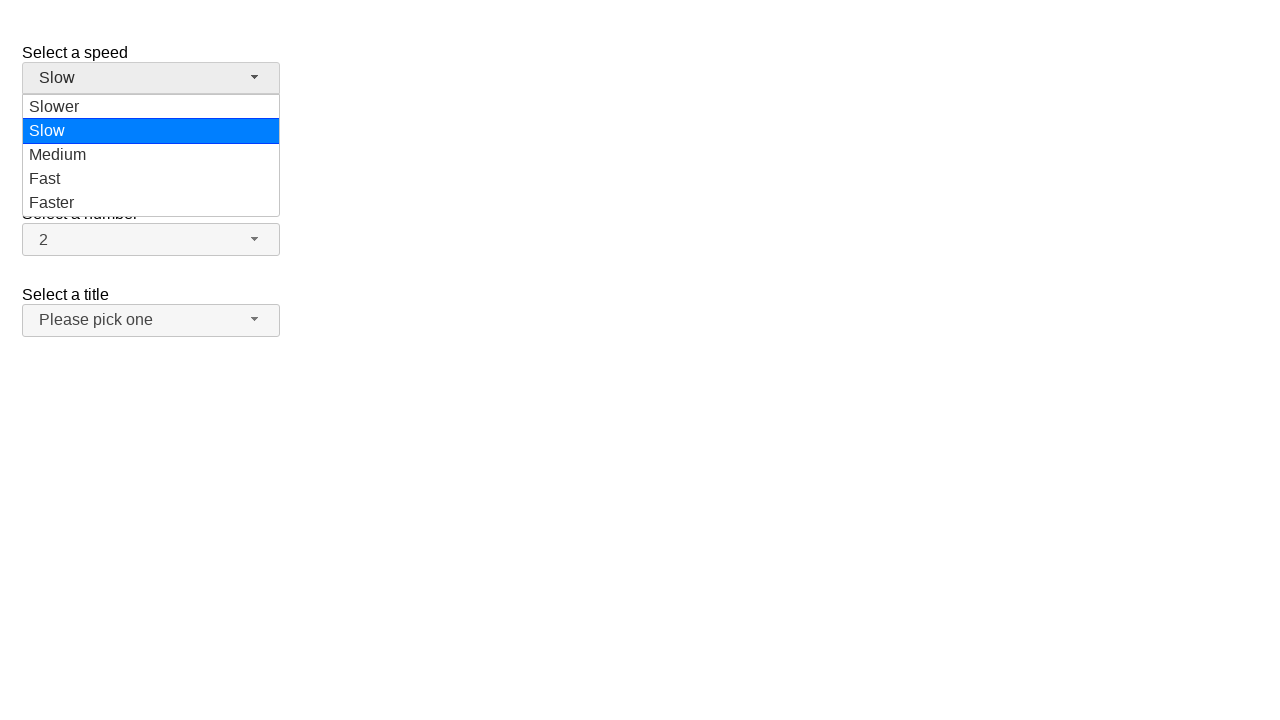

Selected 'Faster' from dropdown at (151, 203) on ul#speed-menu div >> nth=4
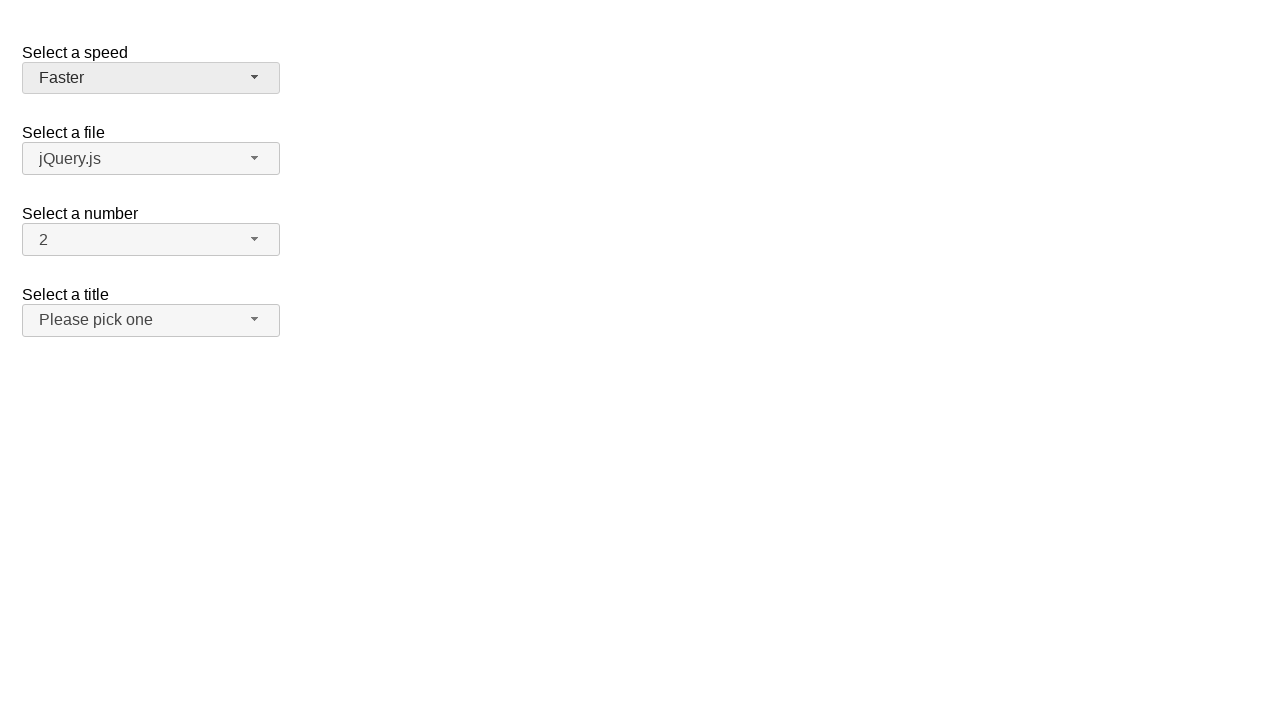

Waited 500ms after selecting 'Faster' from Speed dropdown
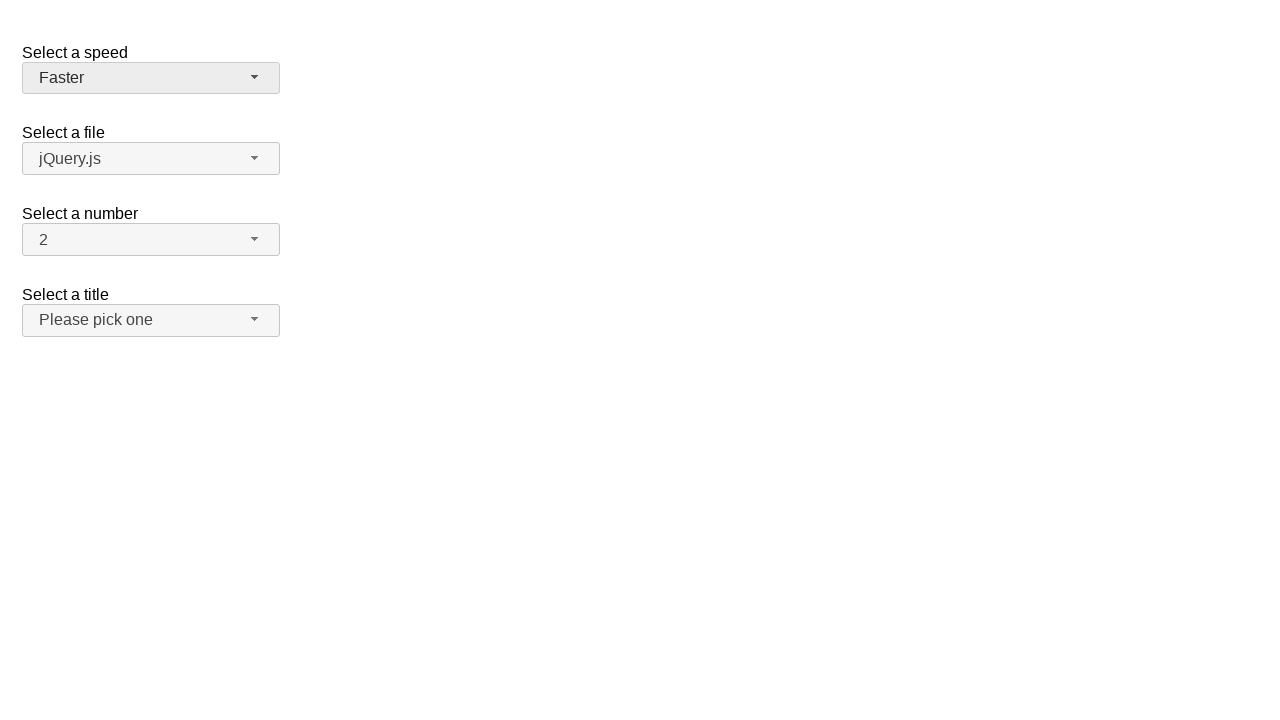

Clicked dropdown button span#files-button at (151, 159) on span#files-button
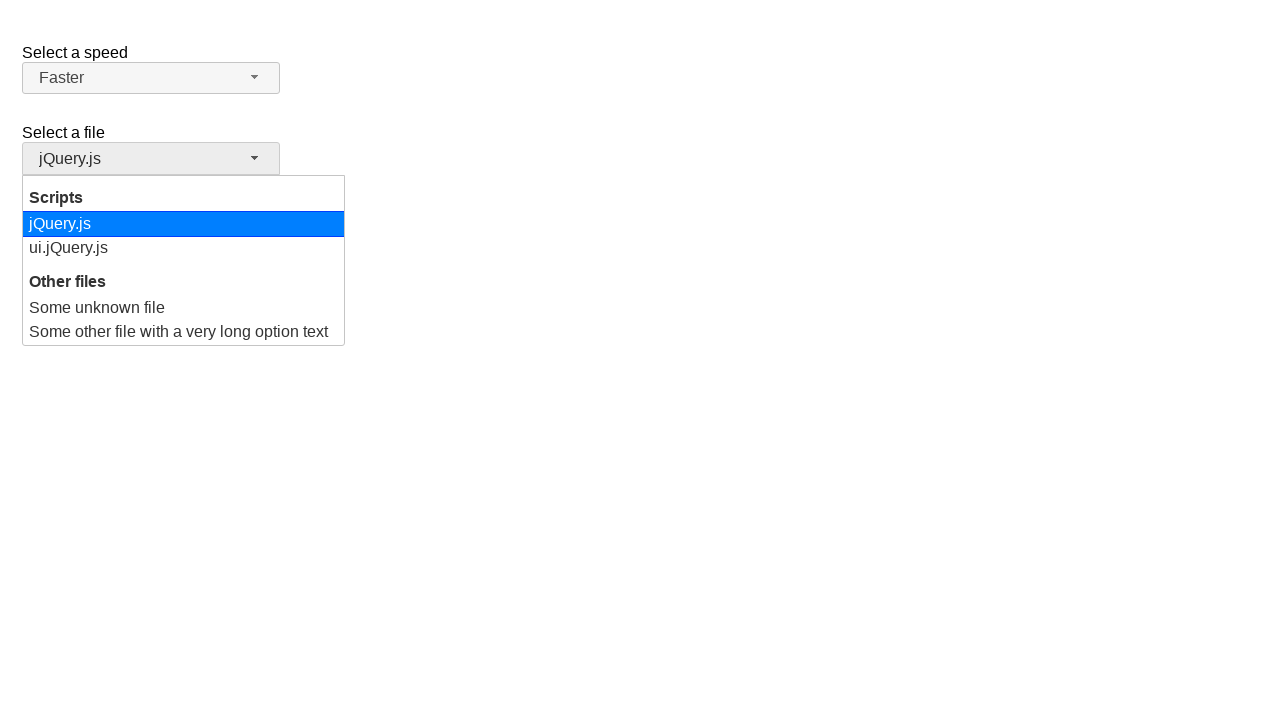

Dropdown menu items loaded for ul#files-menu div
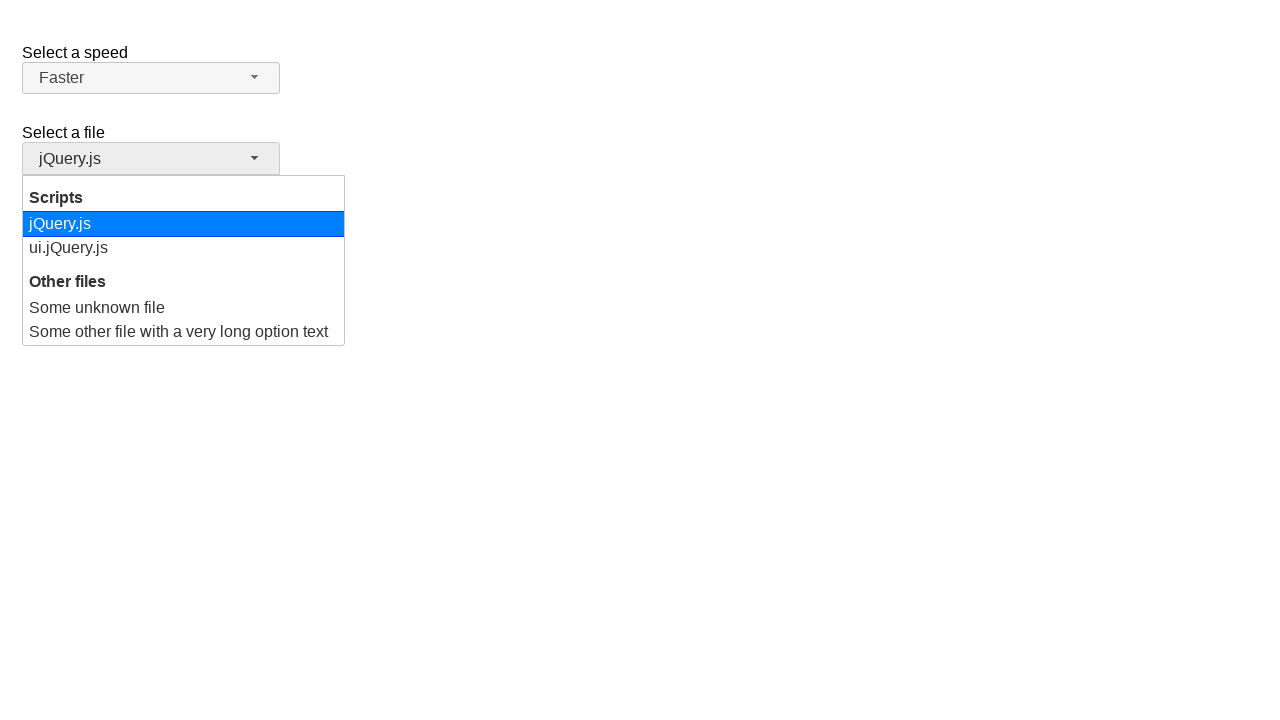

Selected 'jQuery.js' from dropdown at (184, 224) on ul#files-menu div >> nth=0
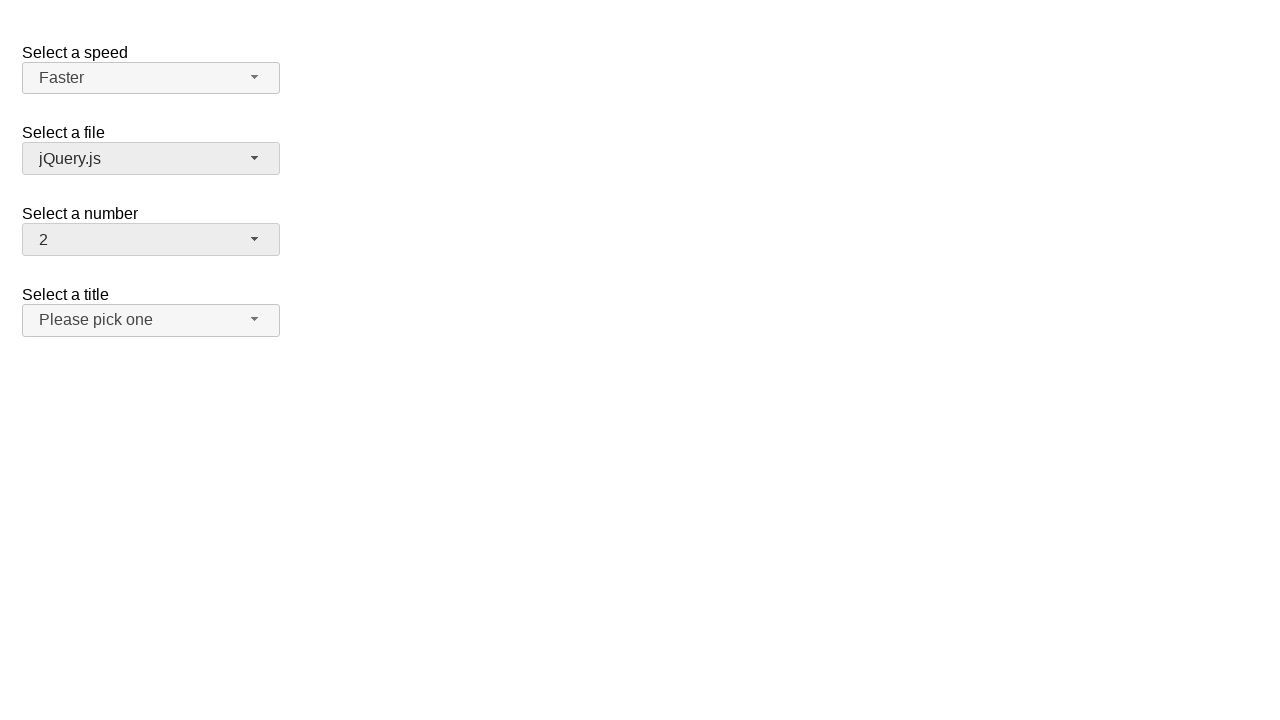

Waited 500ms after selecting 'jQuery.js' from Files dropdown
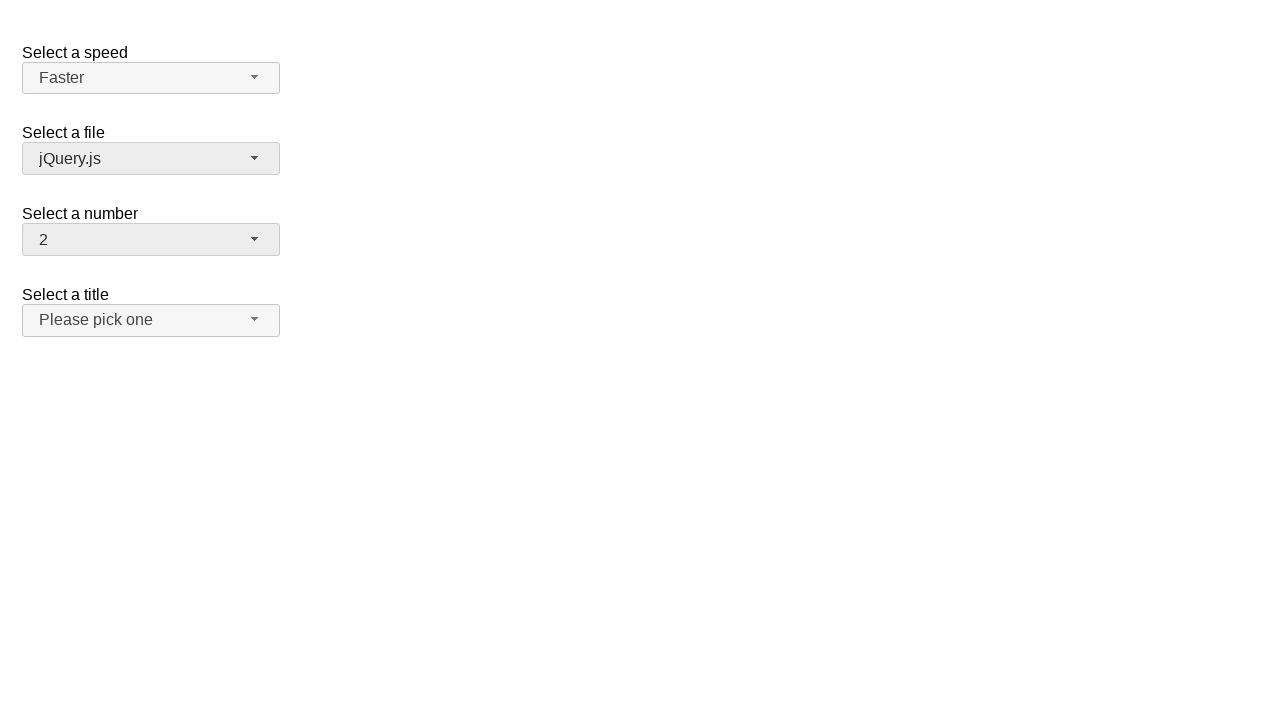

Clicked dropdown button span#files-button at (151, 159) on span#files-button
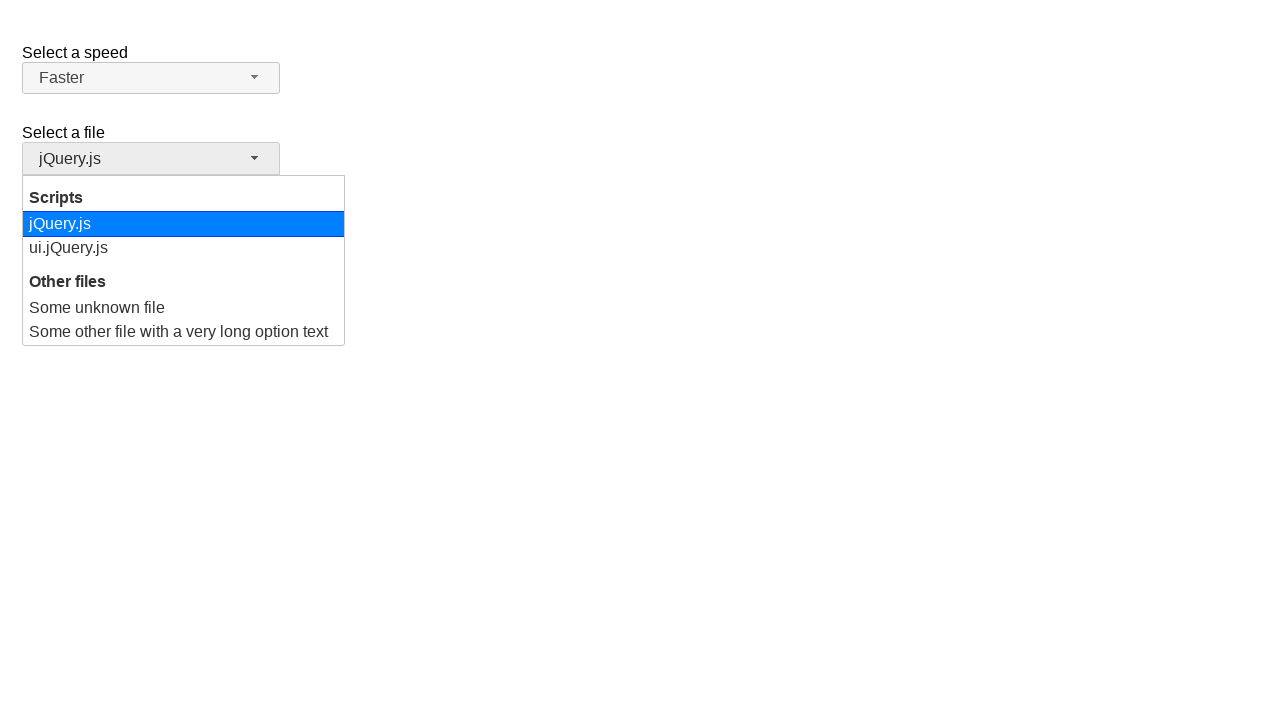

Dropdown menu items loaded for ul#files-menu div
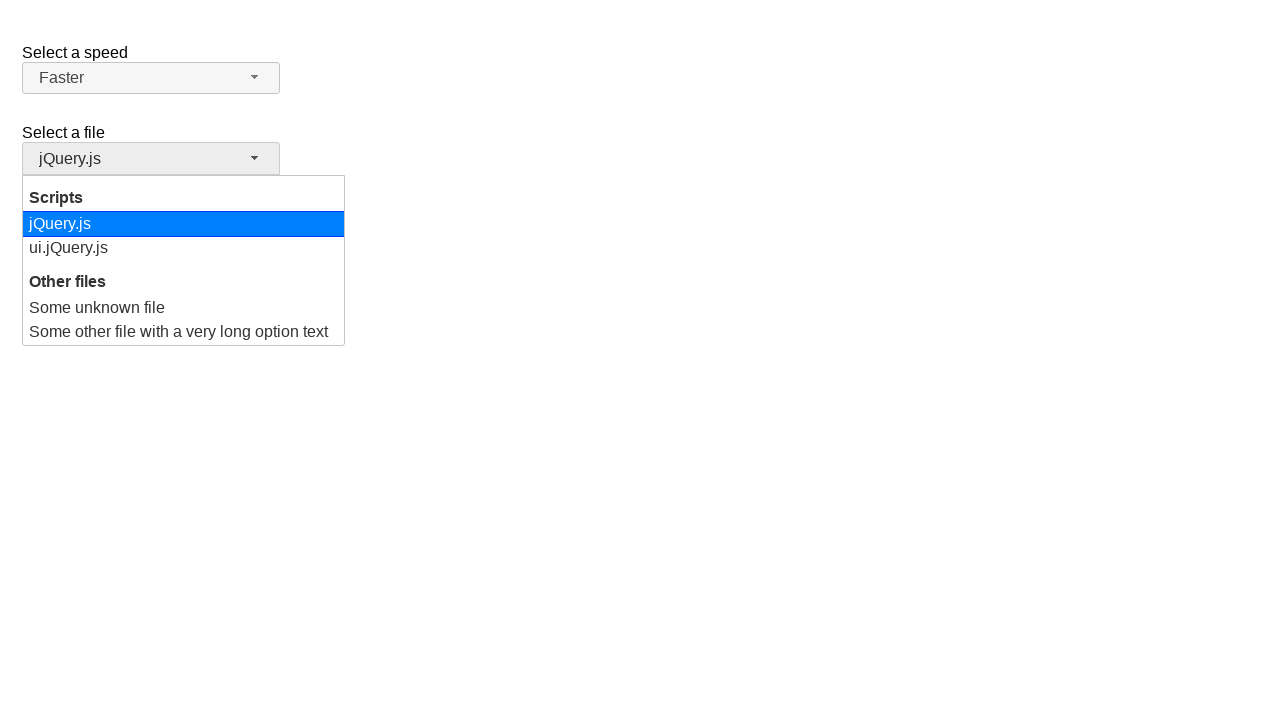

Selected 'Some unknown file' from dropdown at (184, 308) on ul#files-menu div >> nth=2
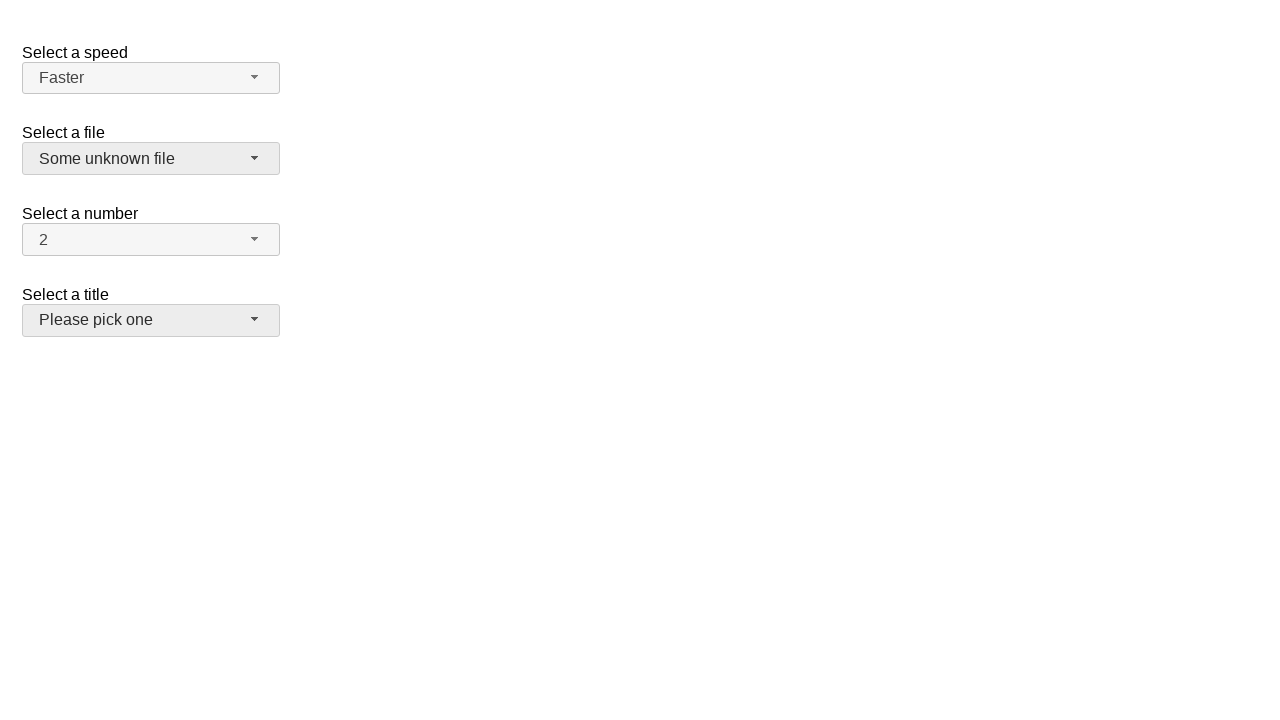

Waited 500ms after selecting 'Some unknown file' from Files dropdown
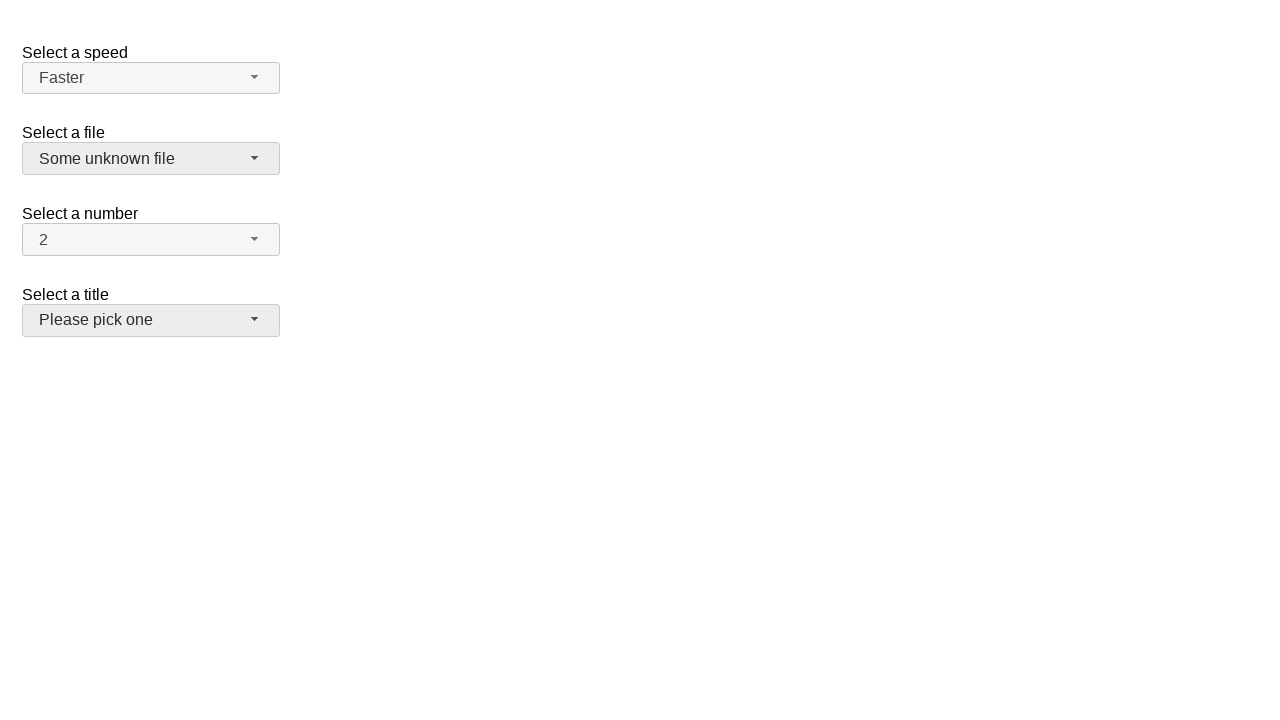

Clicked dropdown button span#number-button at (151, 240) on span#number-button
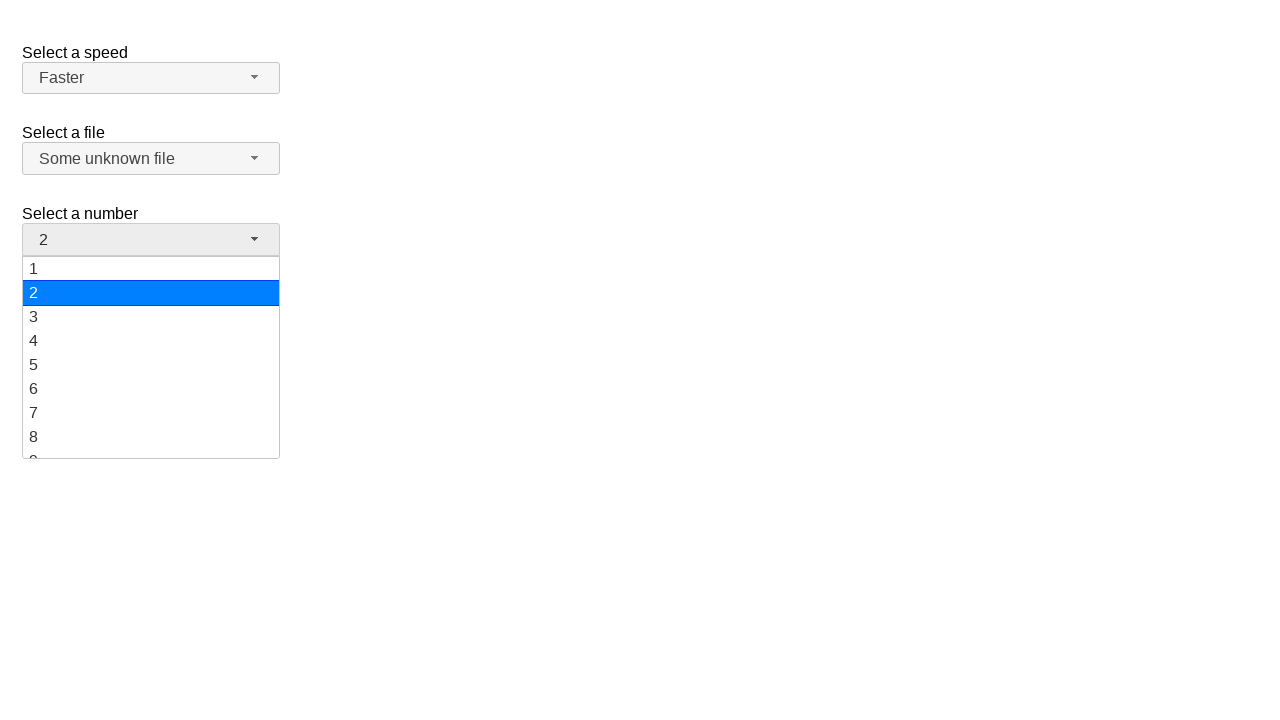

Dropdown menu items loaded for ul#number-menu div
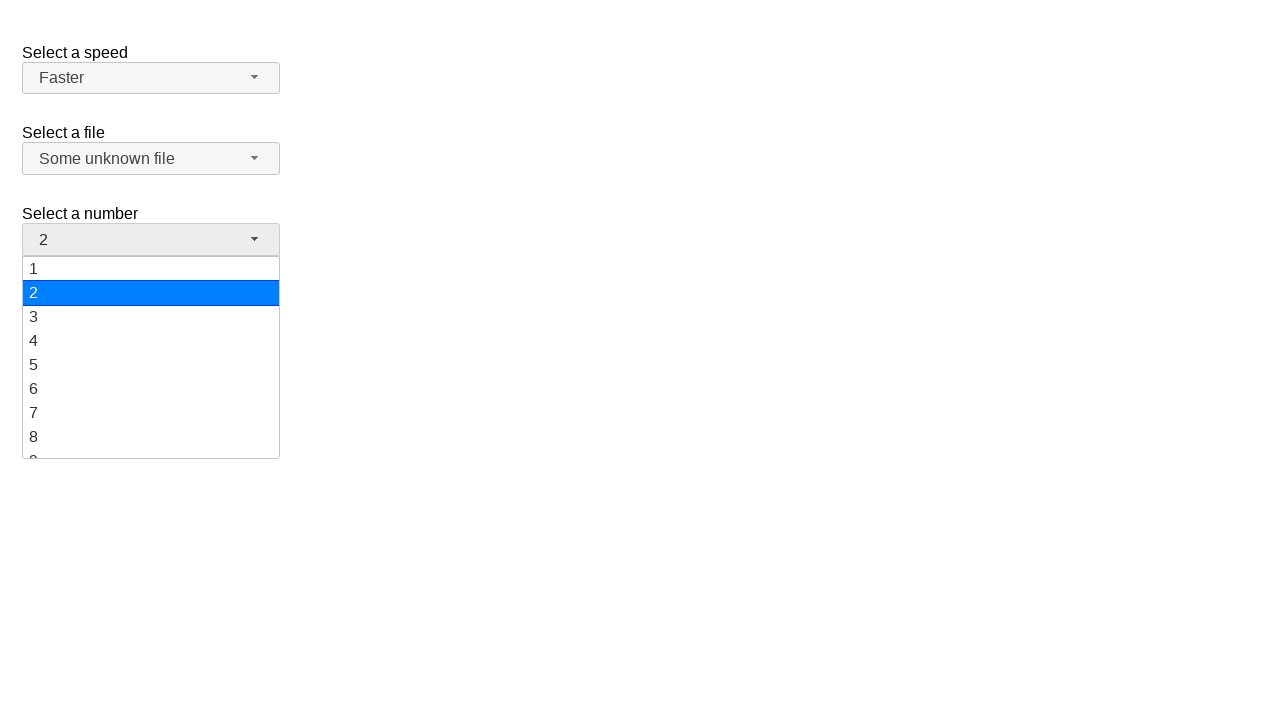

Selected '5' from dropdown at (151, 365) on ul#number-menu div >> nth=4
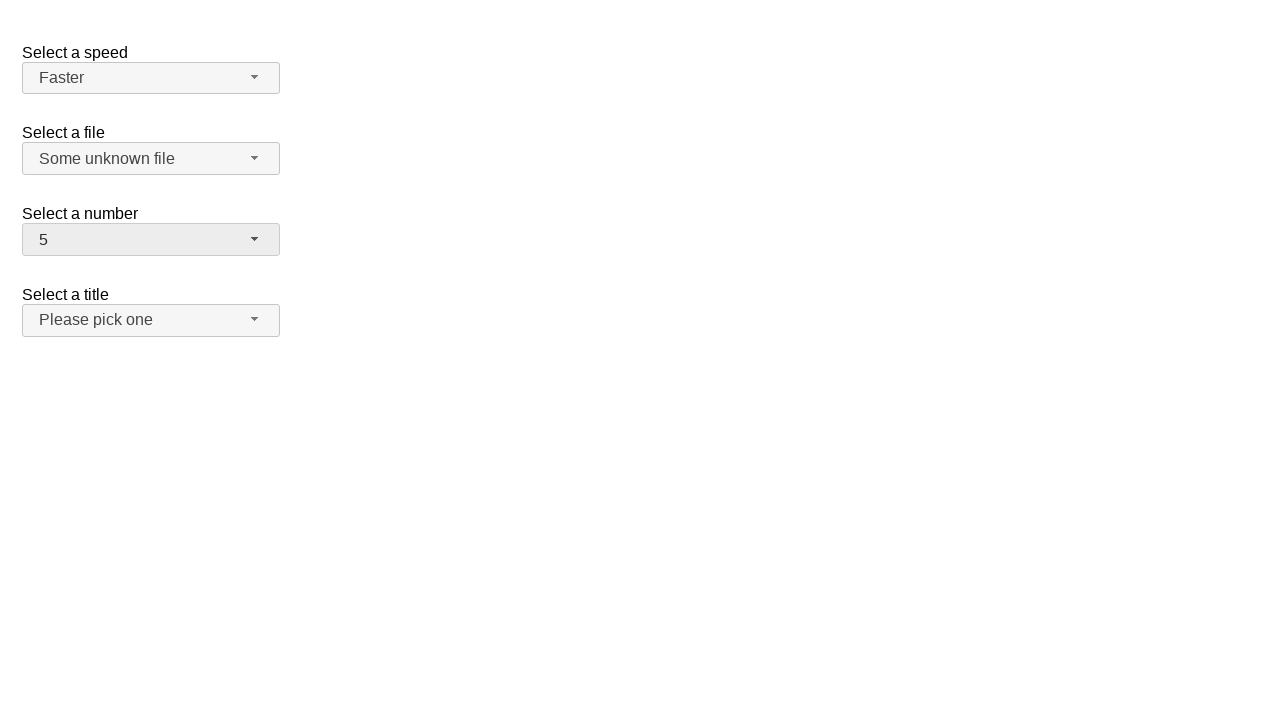

Waited 500ms after selecting '5' from Number dropdown
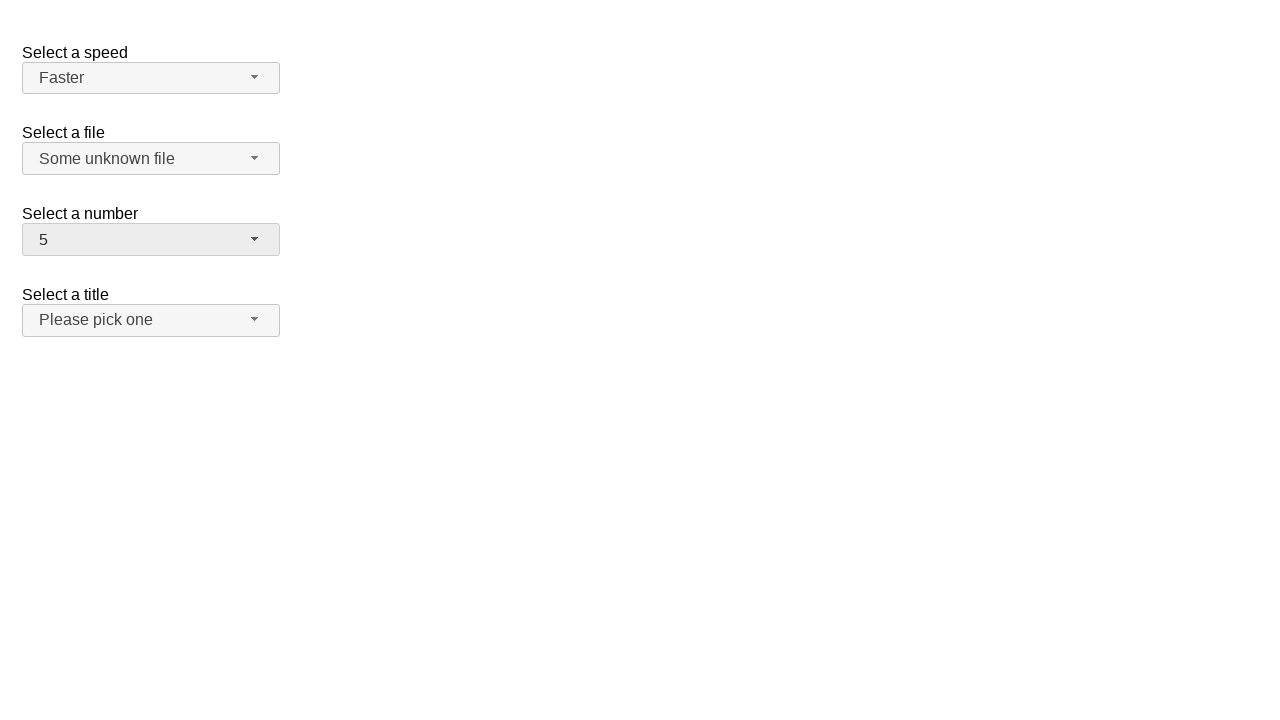

Clicked dropdown button span#number-button at (151, 240) on span#number-button
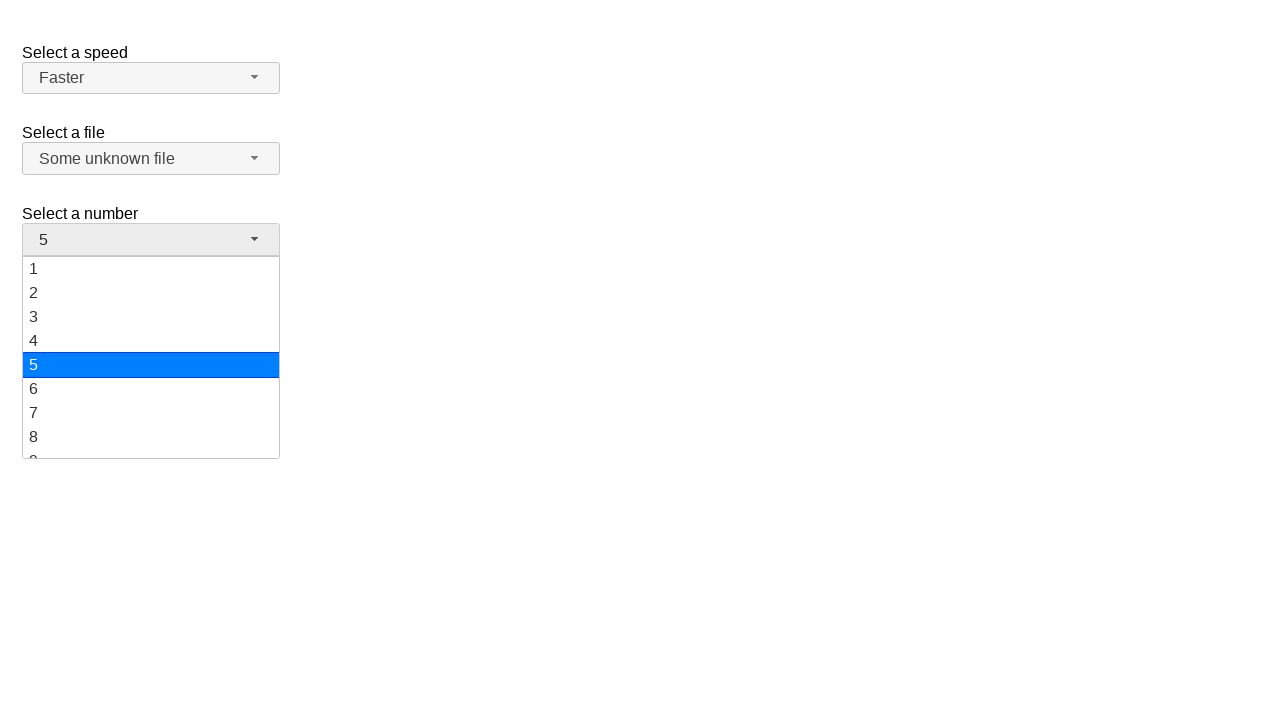

Dropdown menu items loaded for ul#number-menu div
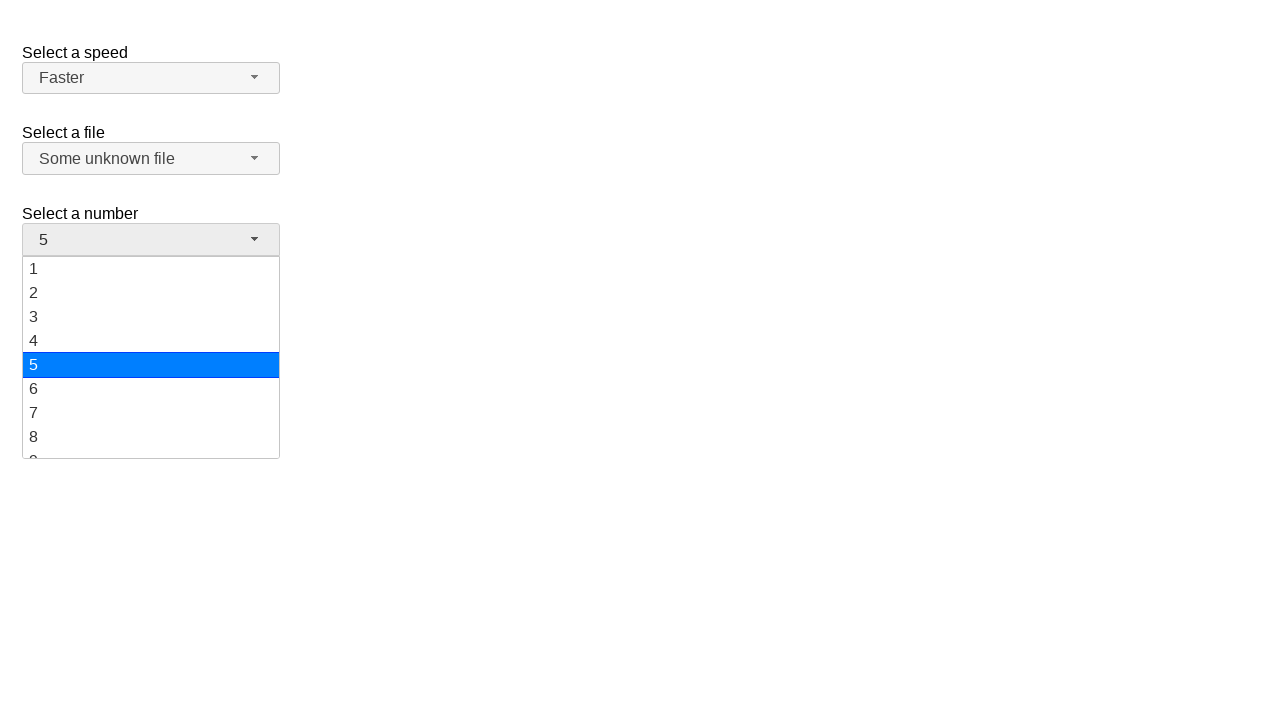

Selected '5' from dropdown at (151, 365) on ul#number-menu div >> nth=4
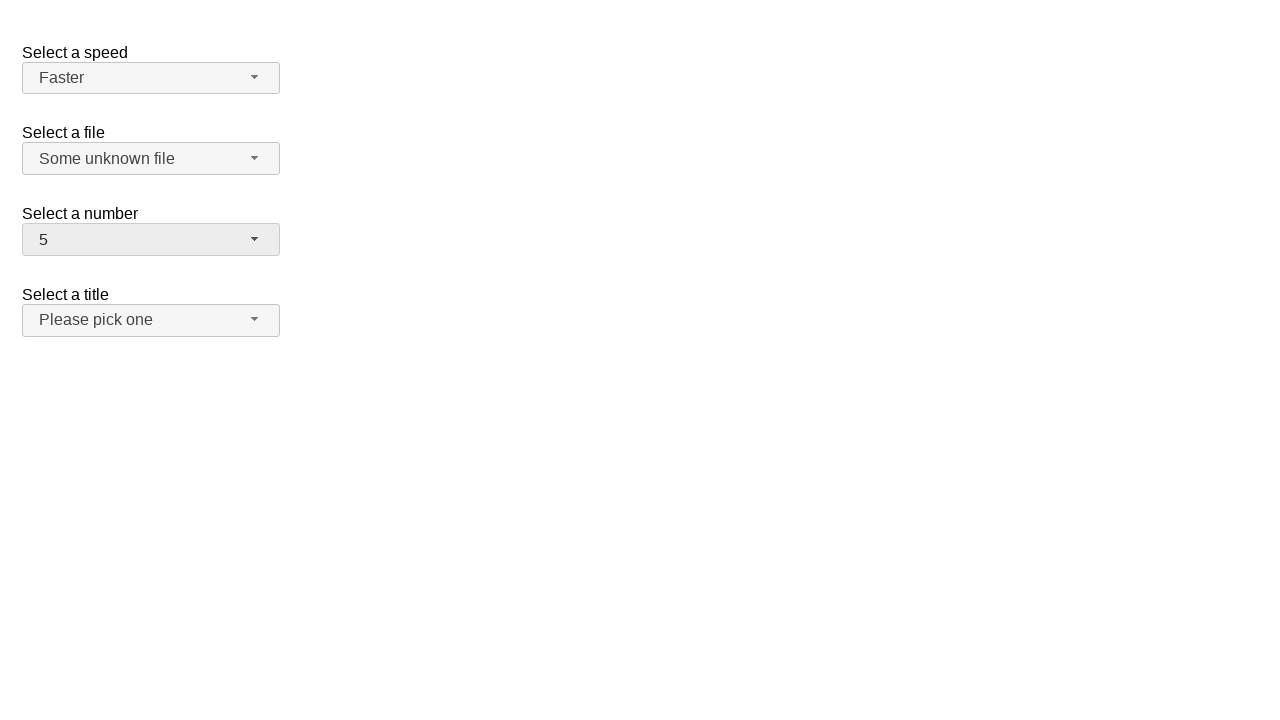

Waited 500ms after selecting '5' from Number dropdown again
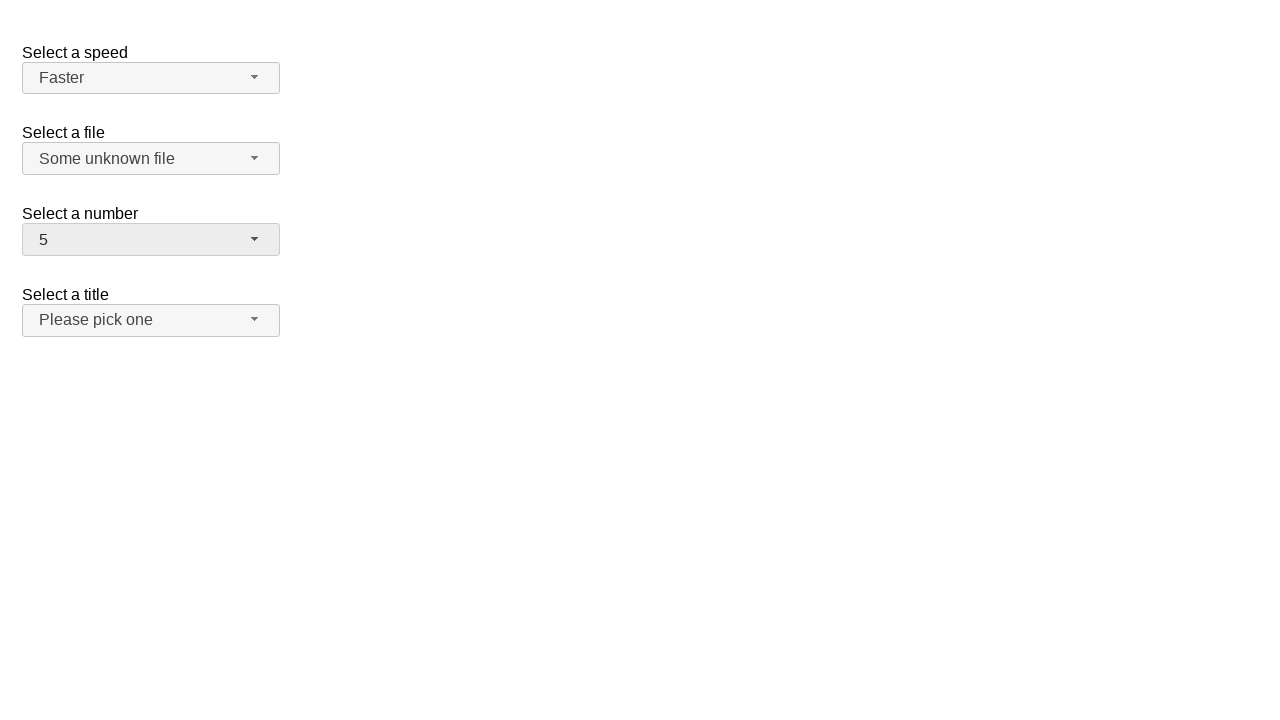

Clicked dropdown button span#salutation-button at (151, 320) on span#salutation-button
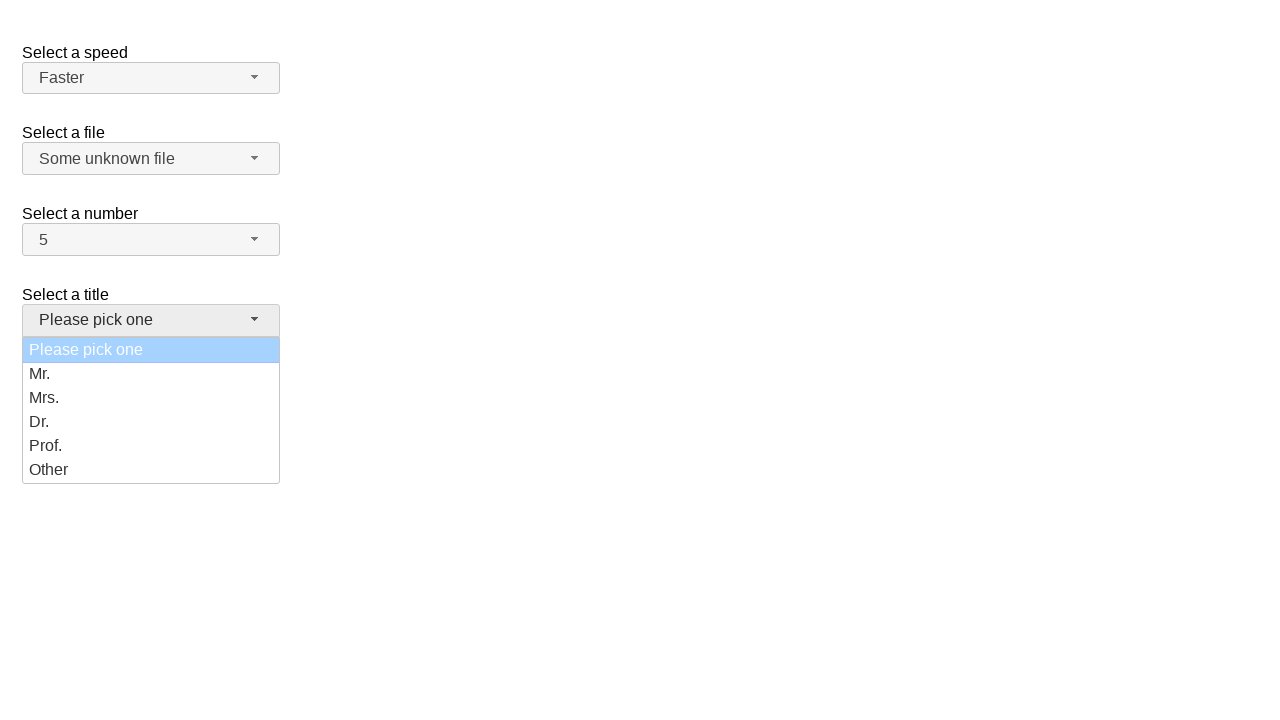

Dropdown menu items loaded for ul#salutation-menu div
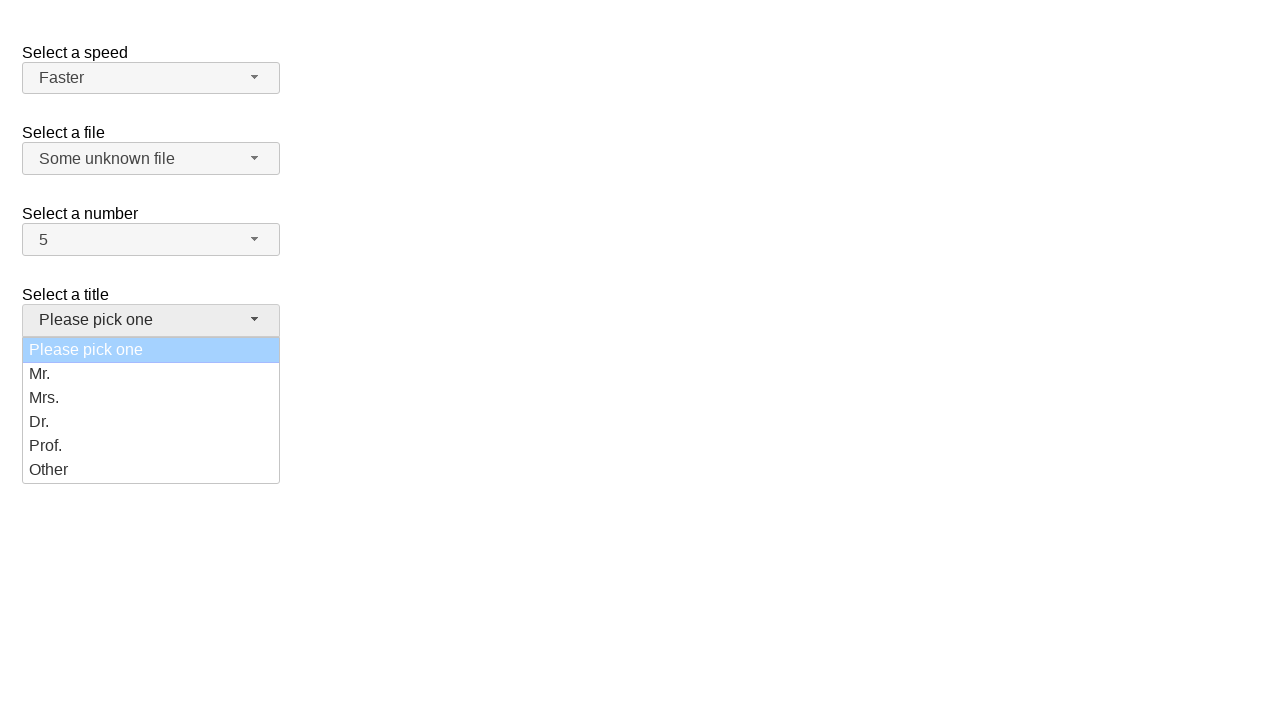

Selected 'Mrs.' from dropdown at (151, 398) on ul#salutation-menu div >> nth=2
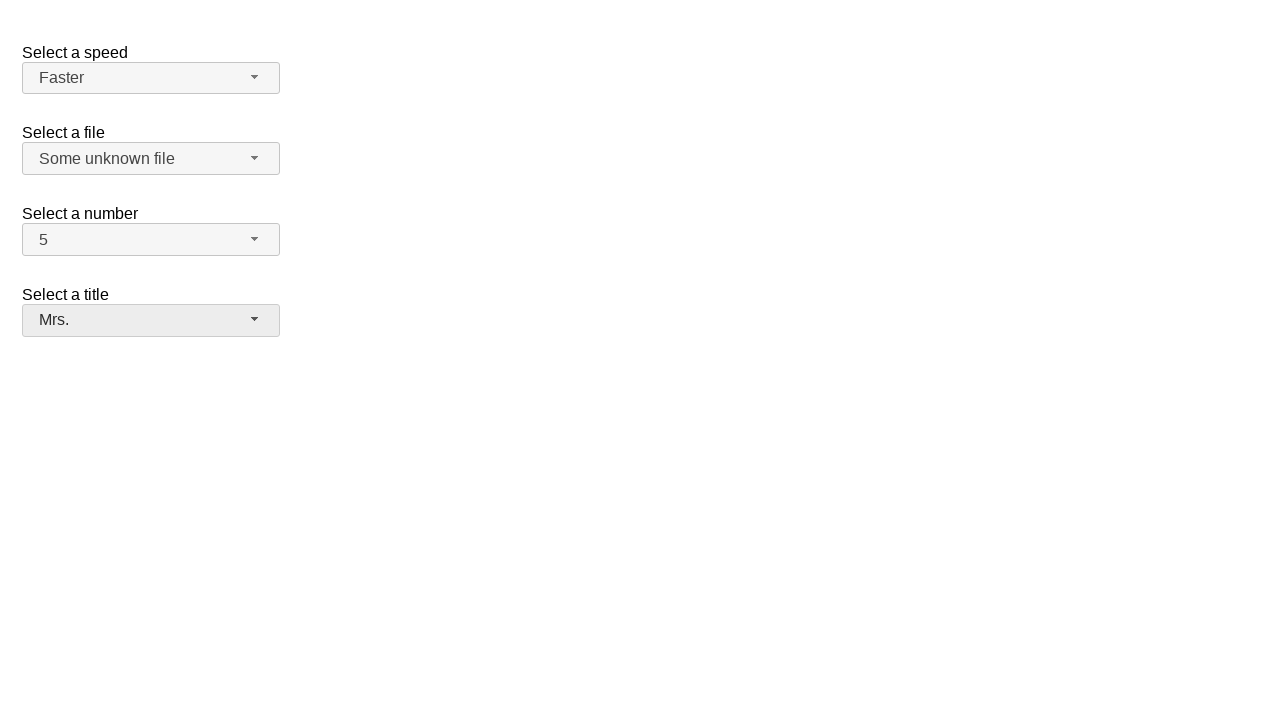

Waited 500ms after selecting 'Mrs.' from Title dropdown
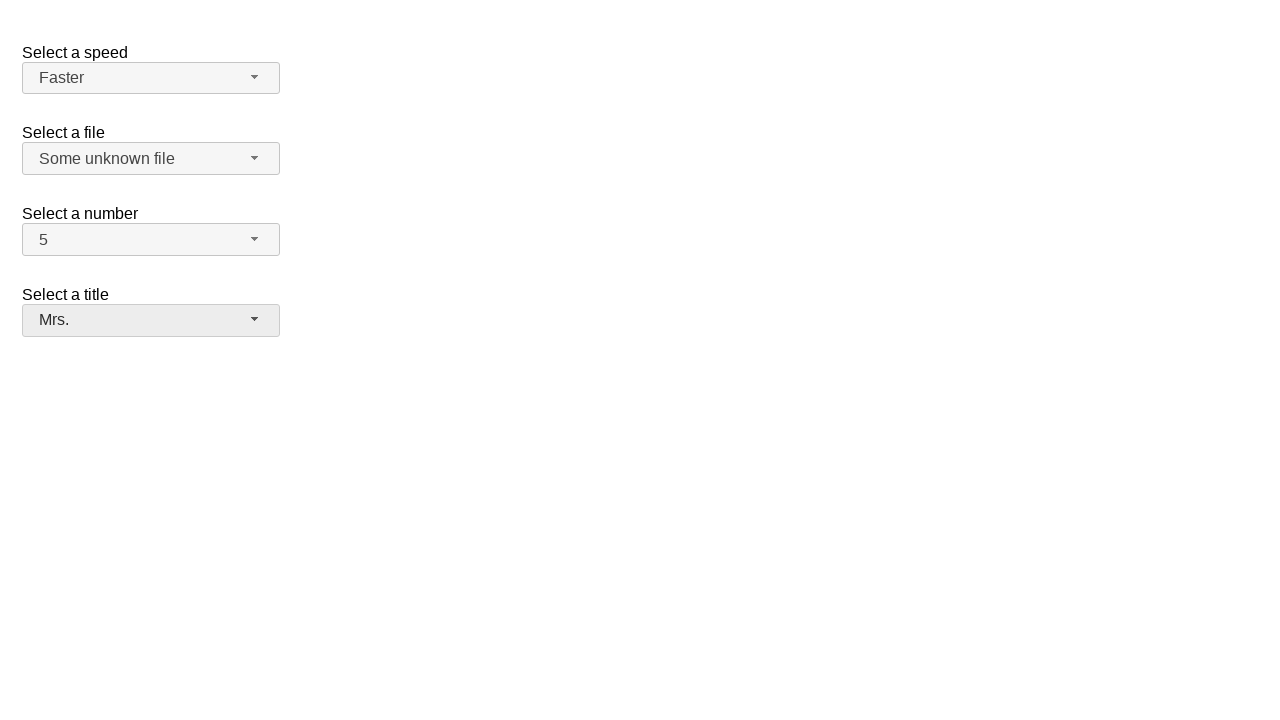

Clicked dropdown button span#salutation-button at (151, 320) on span#salutation-button
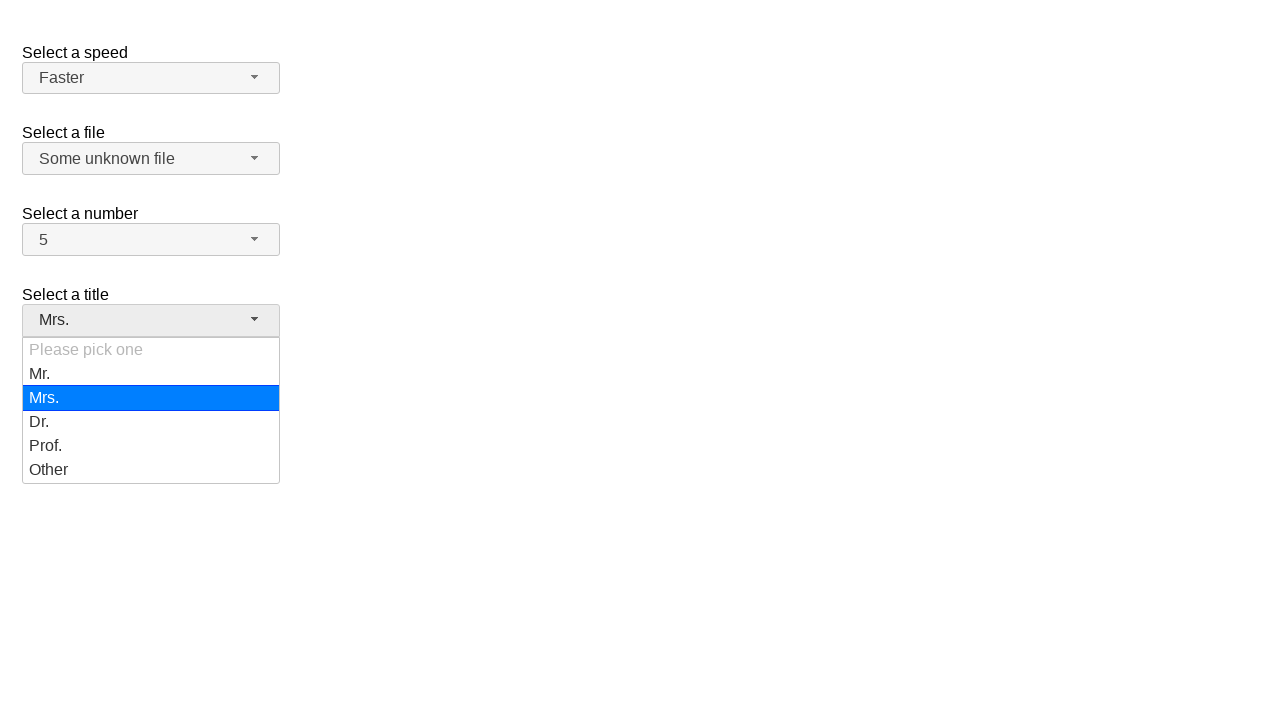

Dropdown menu items loaded for ul#salutation-menu div
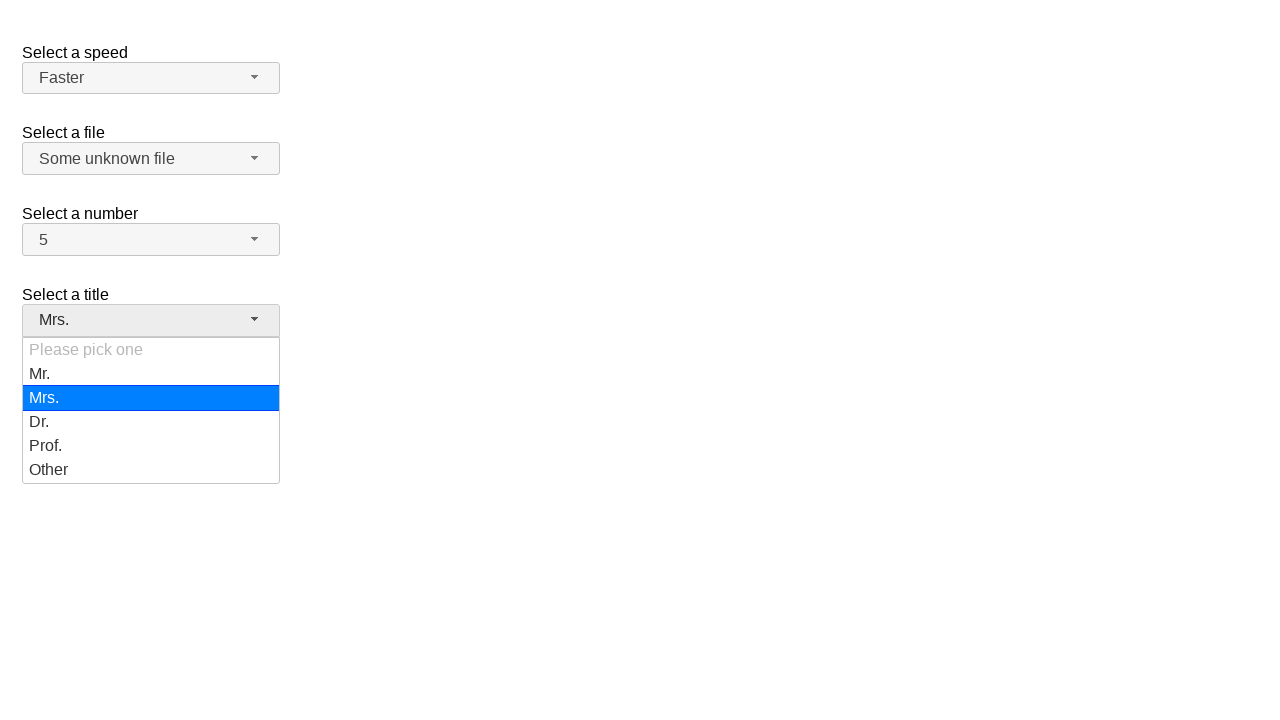

Selected 'Other' from dropdown at (151, 470) on ul#salutation-menu div >> nth=5
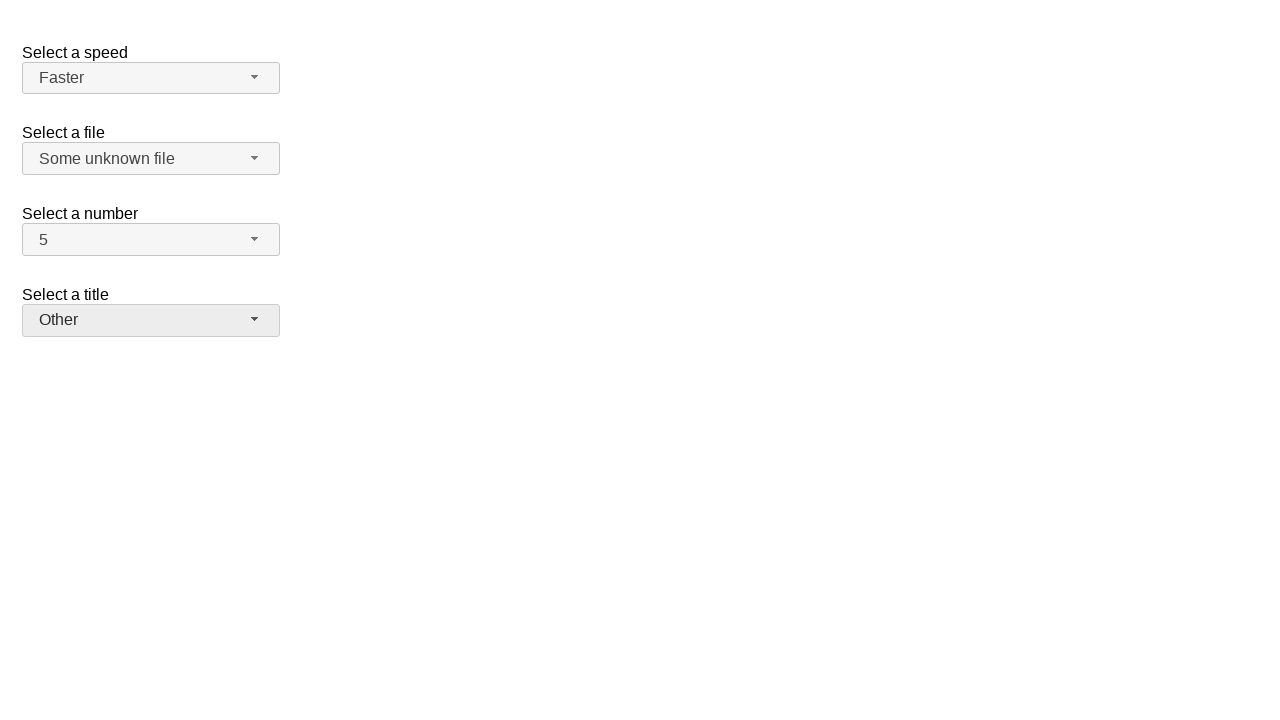

Waited 500ms after selecting 'Other' from Title dropdown
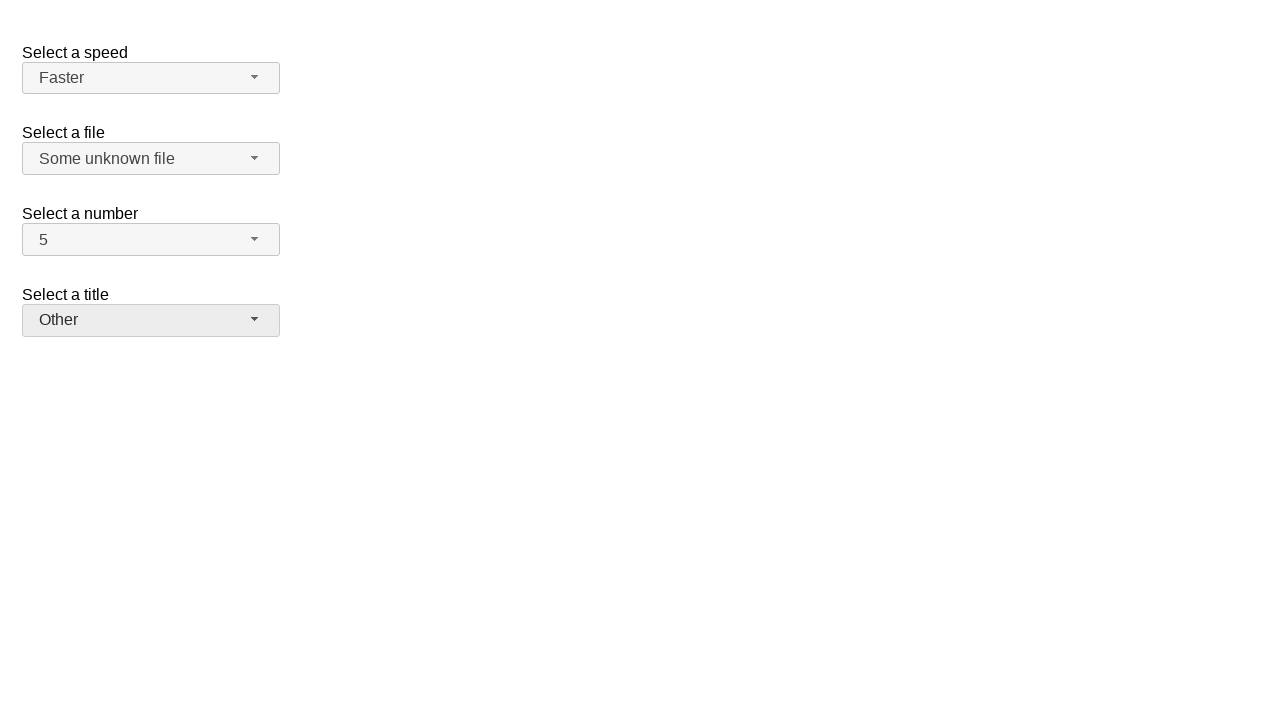

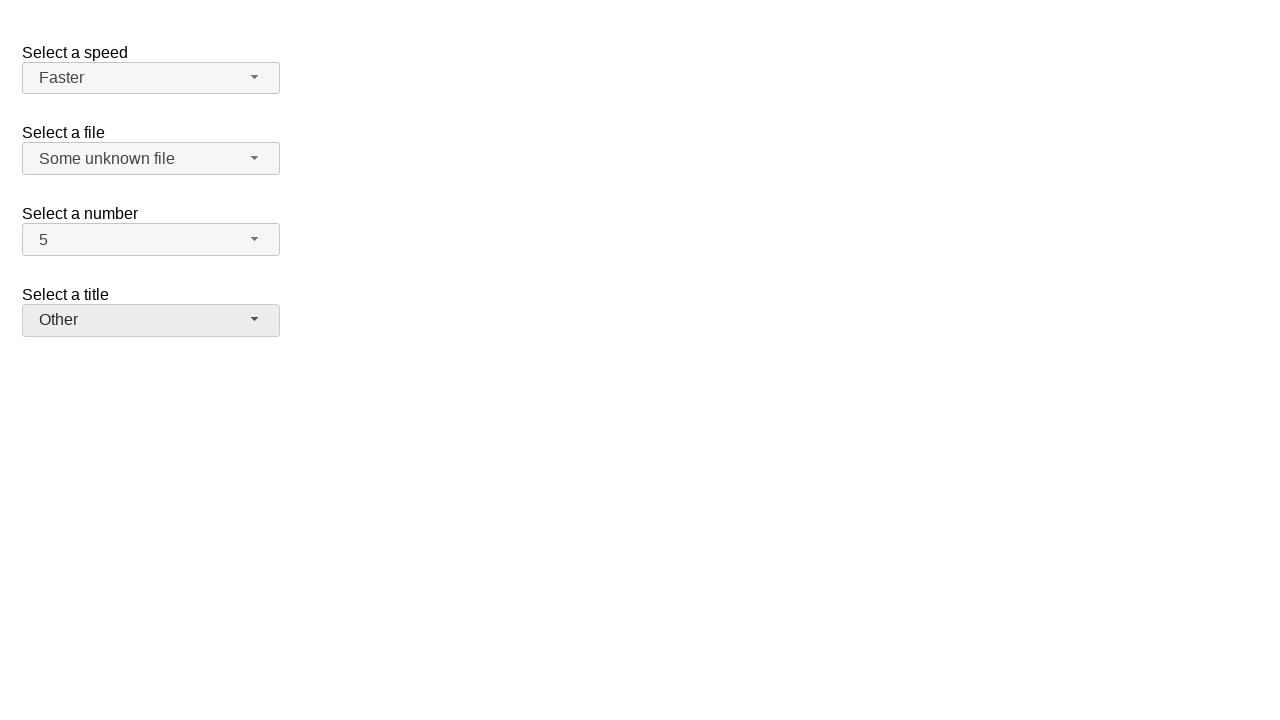